Tests the checkbox radio widget by clicking on different radio buttons and checkboxes

Starting URL: https://jqueryui.com/

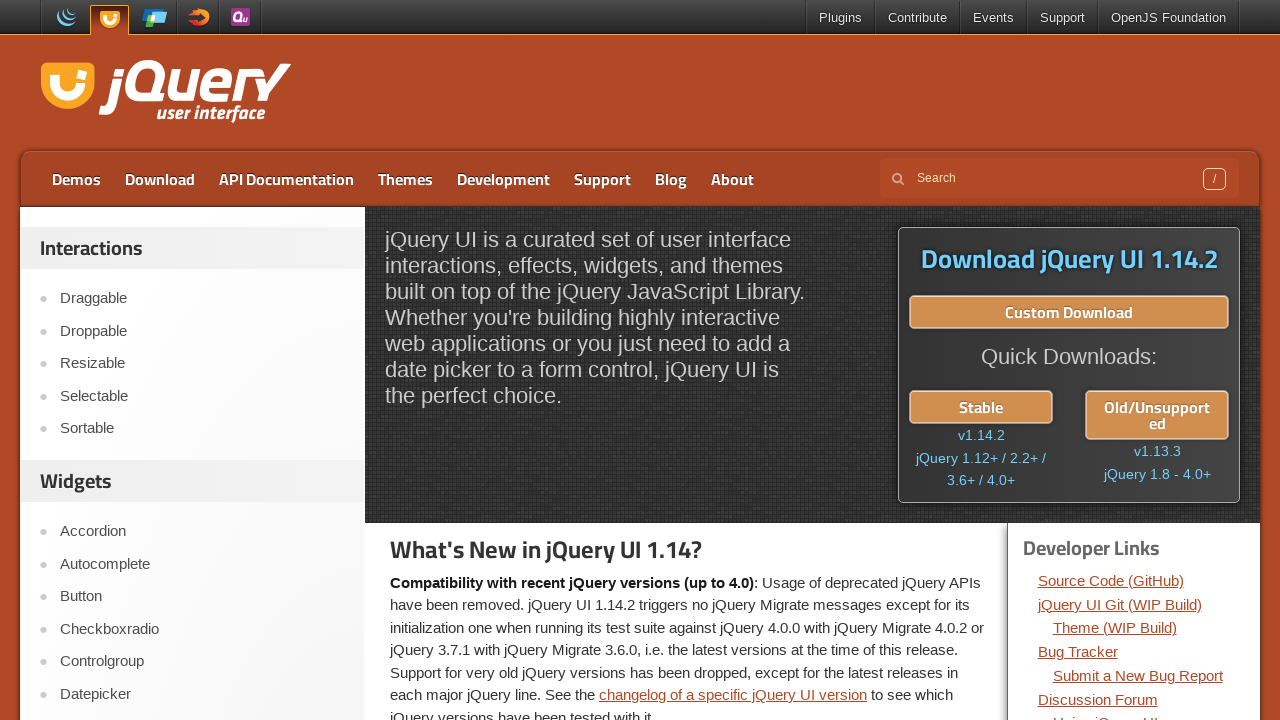

Clicked on Checkboxradio link at (202, 629) on text=Checkboxradio
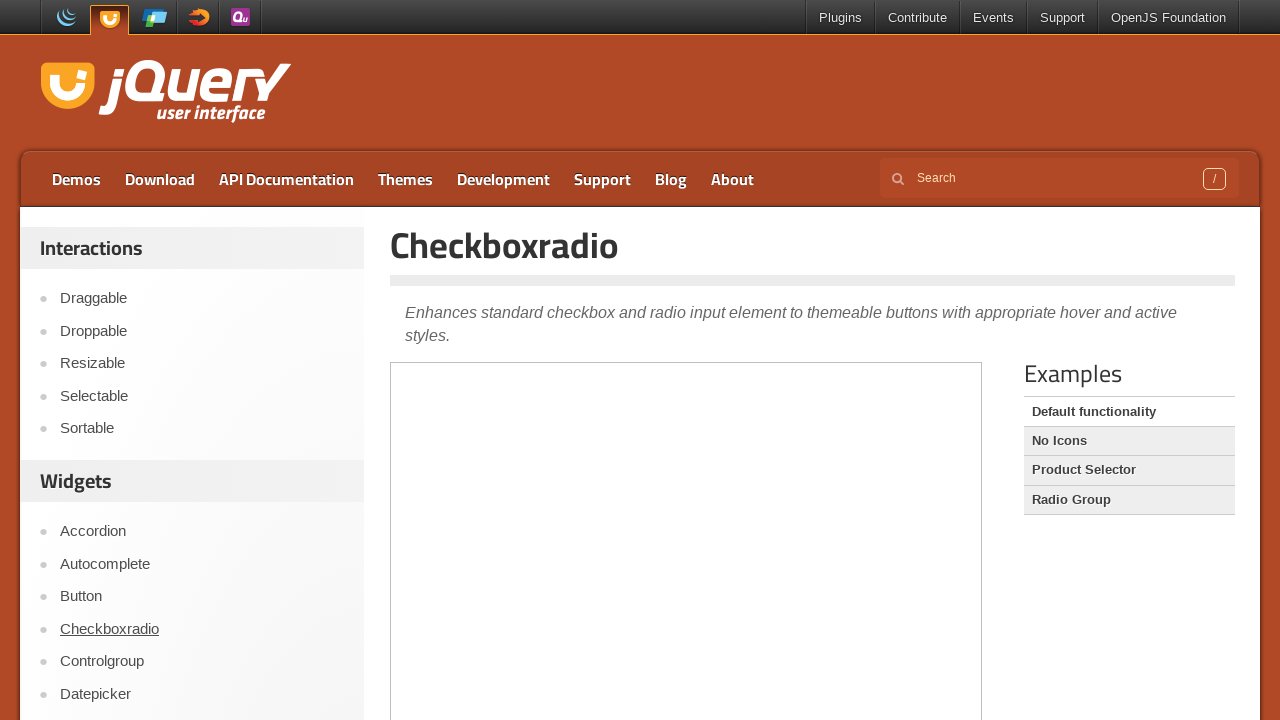

Clicked on Default functionality submenu at (1129, 412) on text=Default functionality
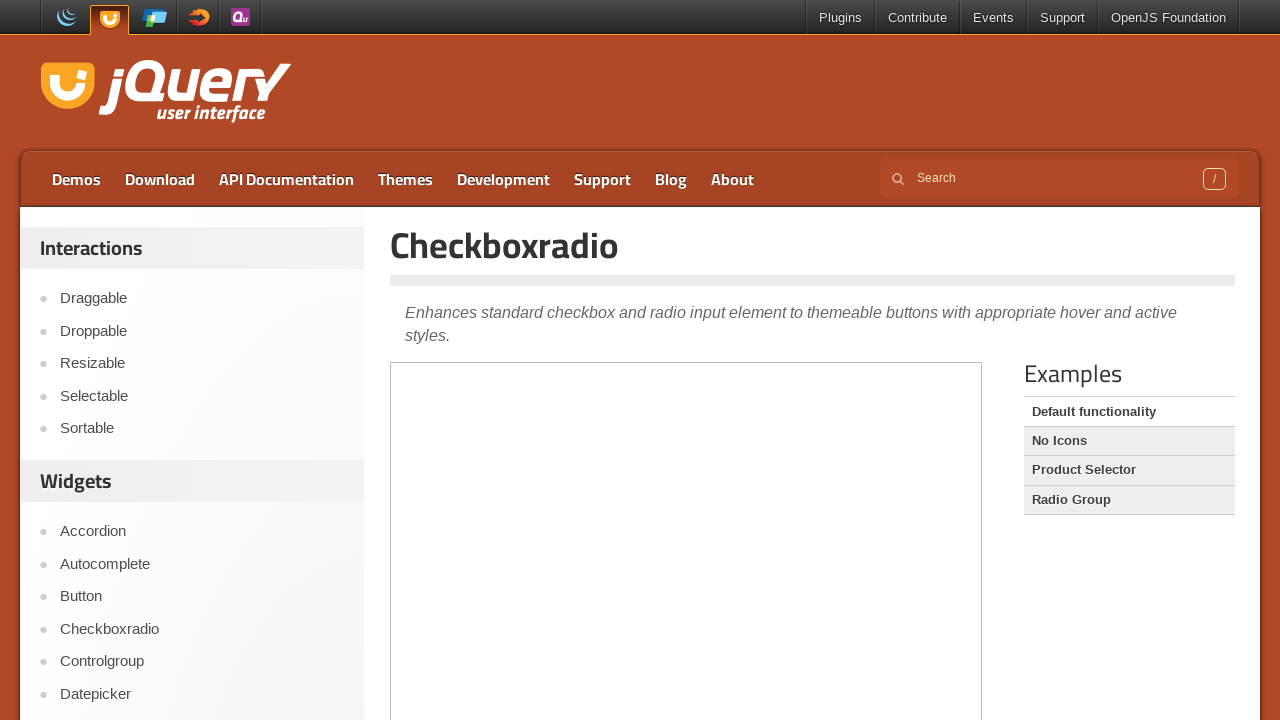

Located demo-frame iframe
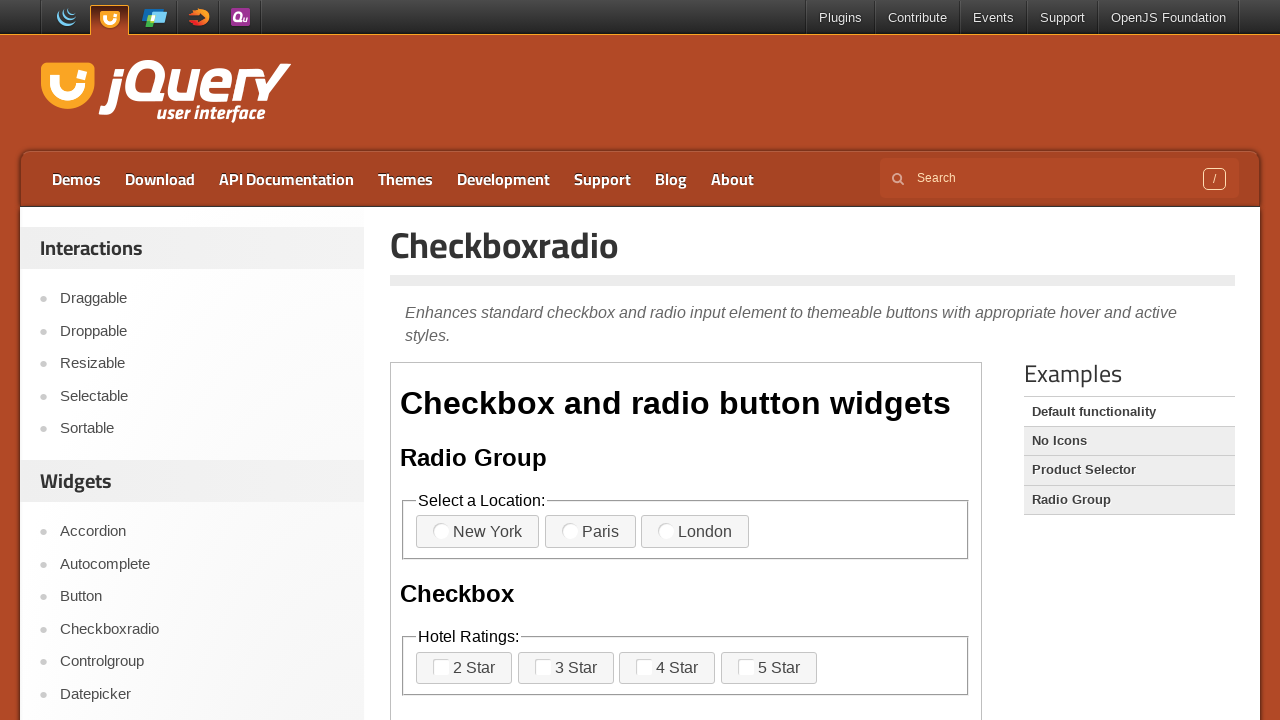

Clicked on Paris radio button at (590, 532) on .demo-frame >> internal:control=enter-frame >> text=Paris
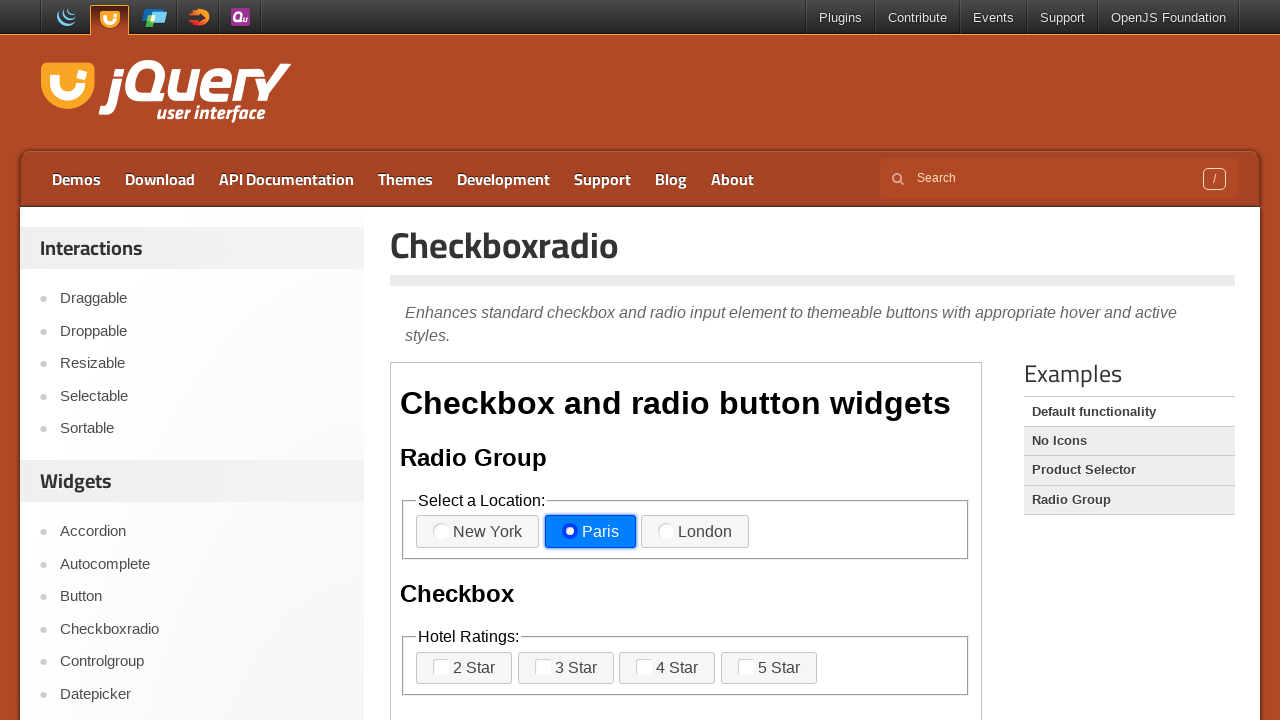

Clicked on 3 Star checkbox at (566, 668) on .demo-frame >> internal:control=enter-frame >> text=3 Star
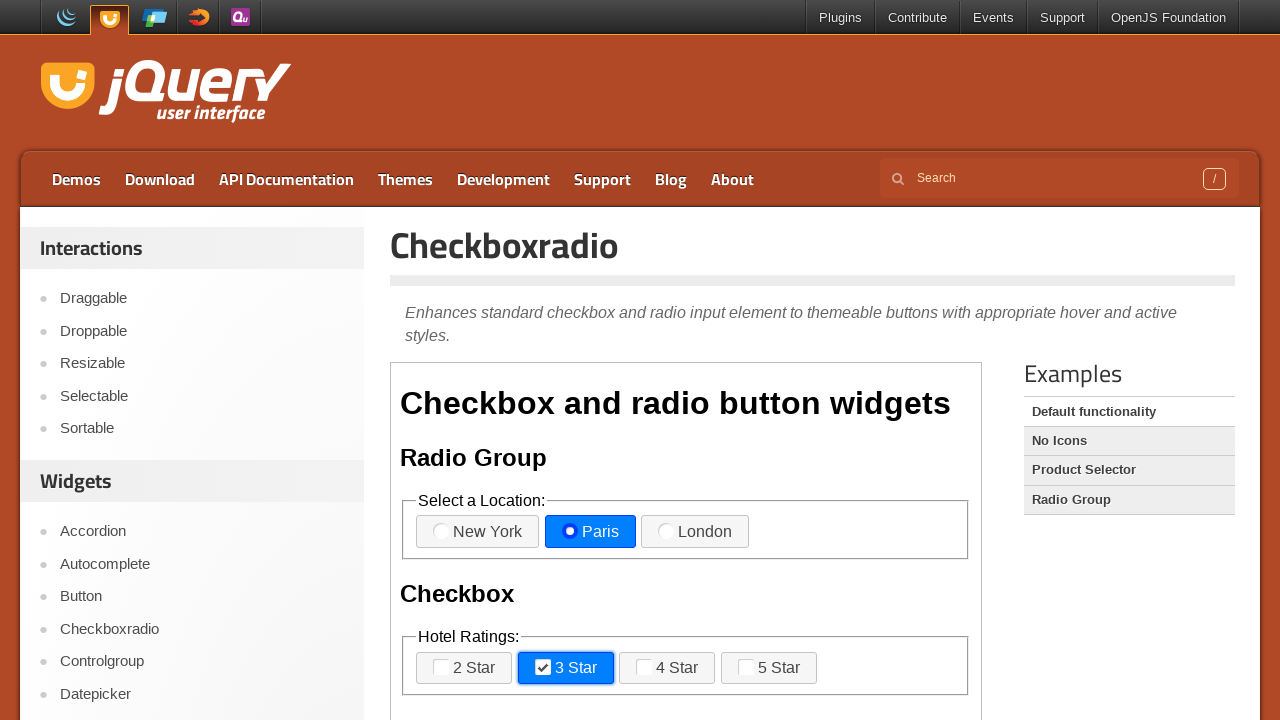

Clicked on 5 Star checkbox at (769, 668) on .demo-frame >> internal:control=enter-frame >> text=5 Star
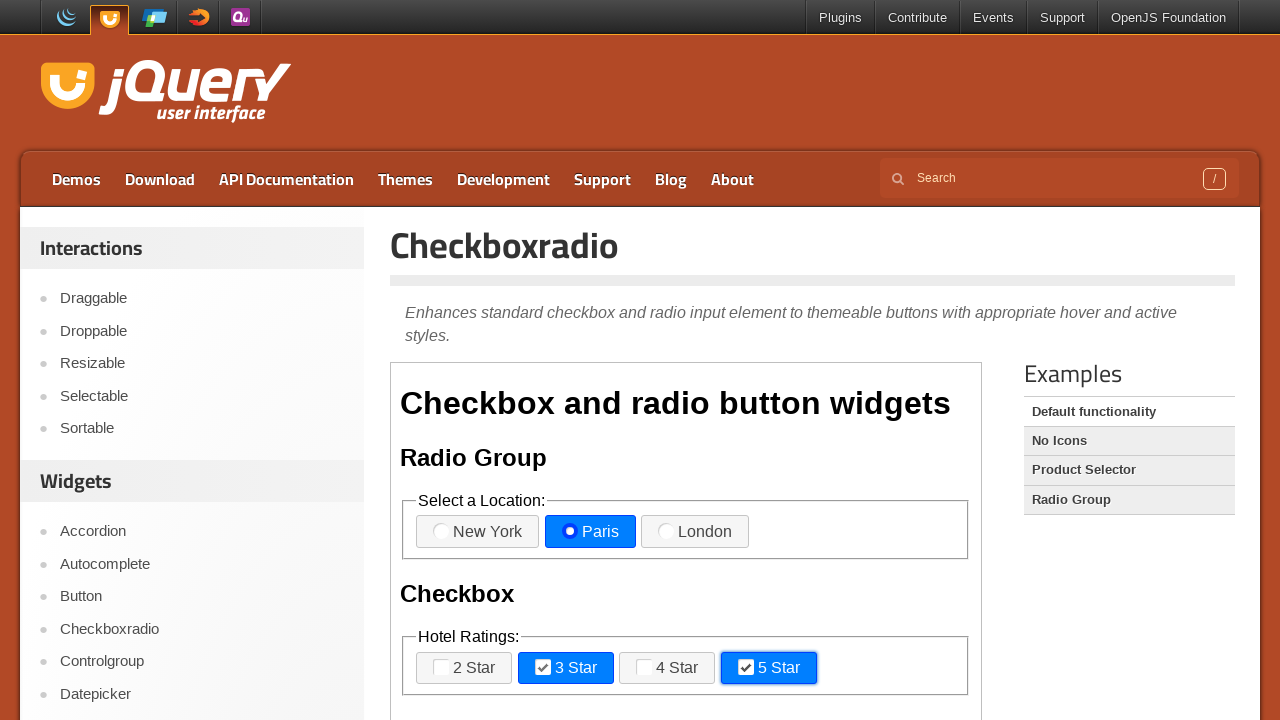

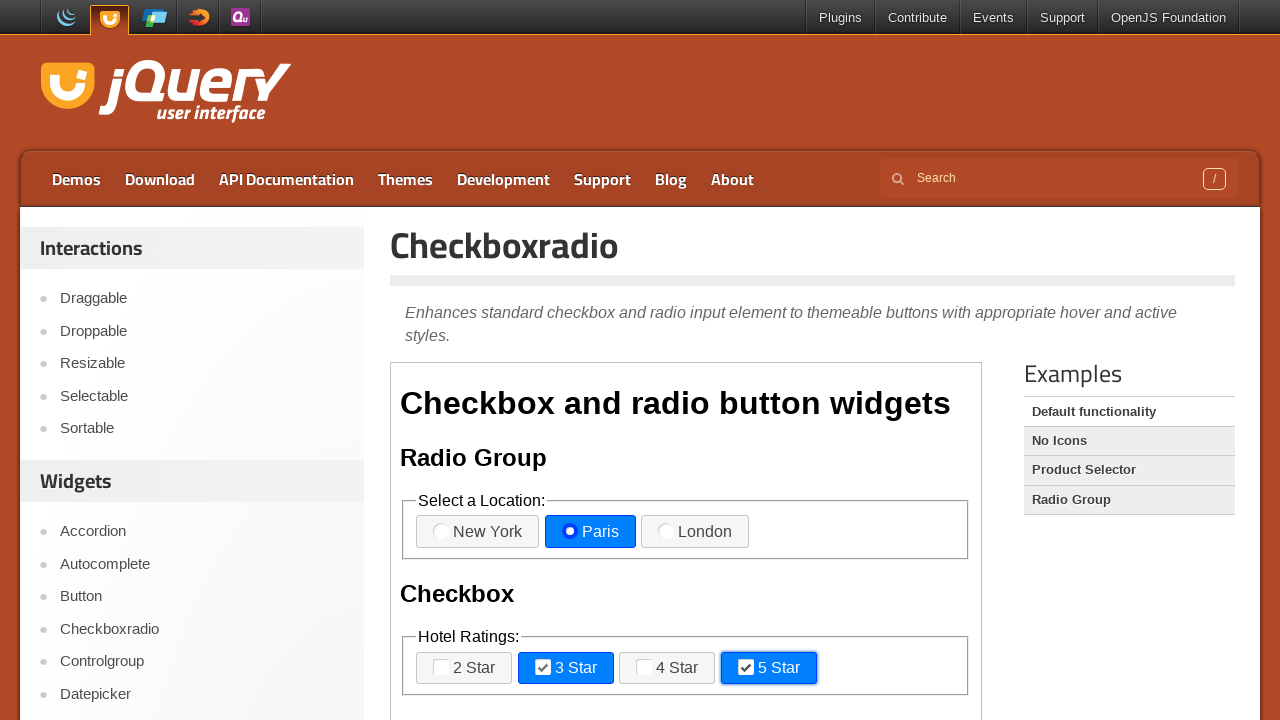